Tests keyboard key press functionality by sending a SPACE key to an input element and verifying the displayed result text

Starting URL: http://the-internet.herokuapp.com/key_presses

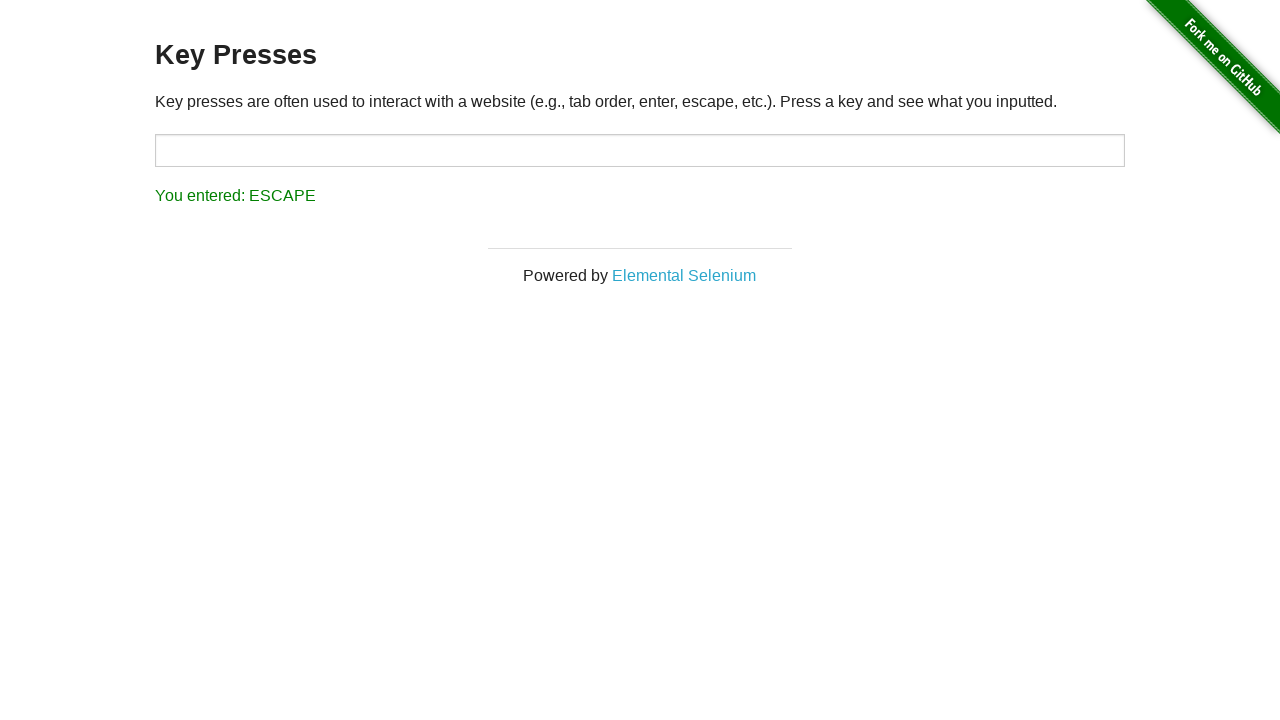

Pressed SPACE key on target input element on #target
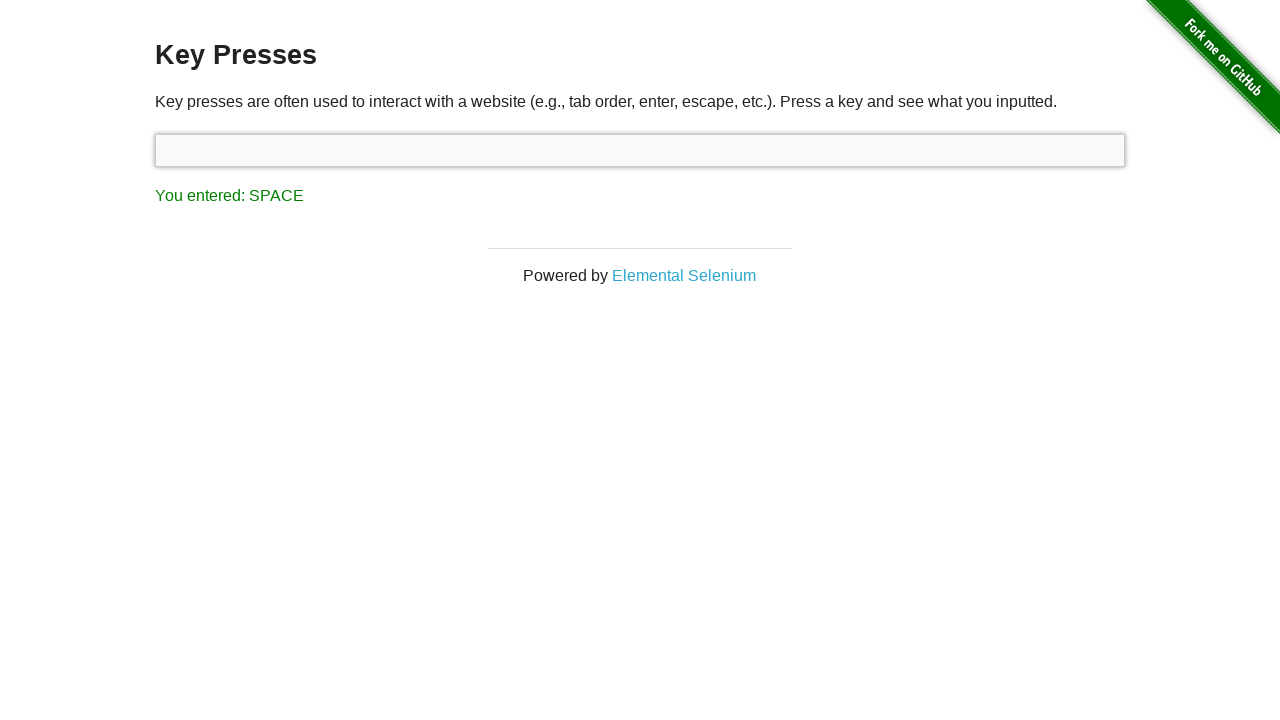

Result element loaded
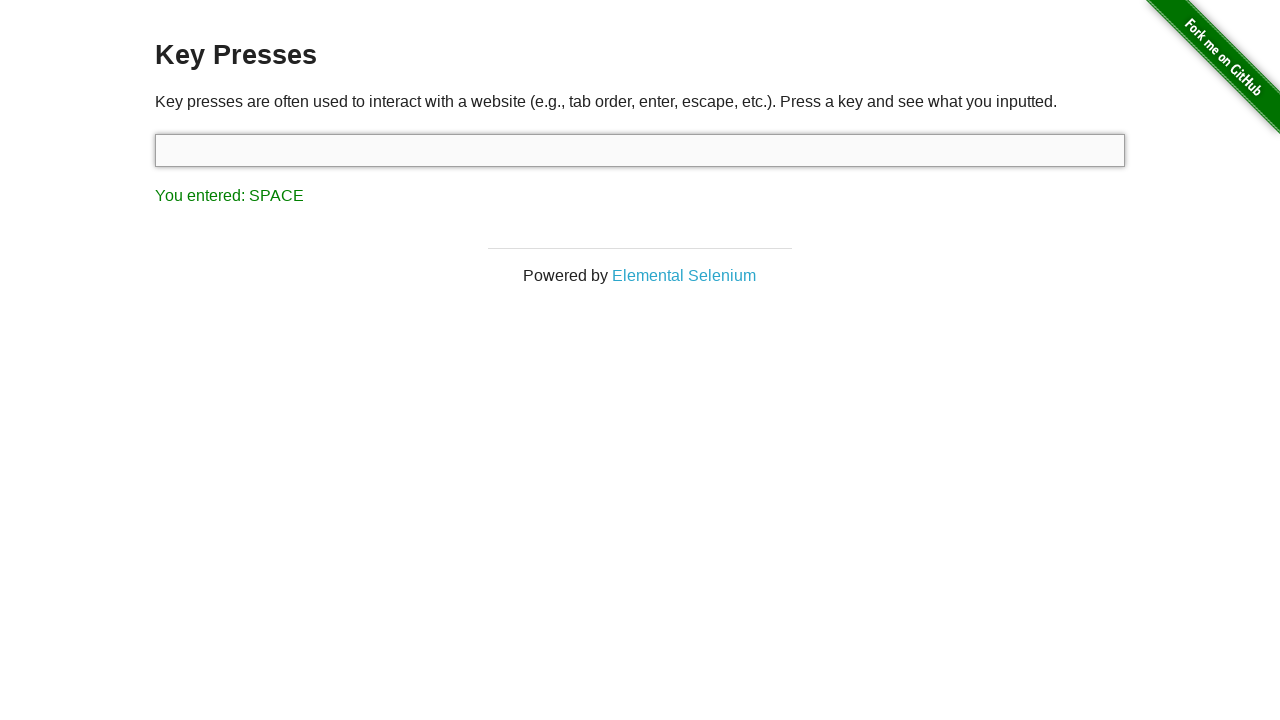

Retrieved result text content
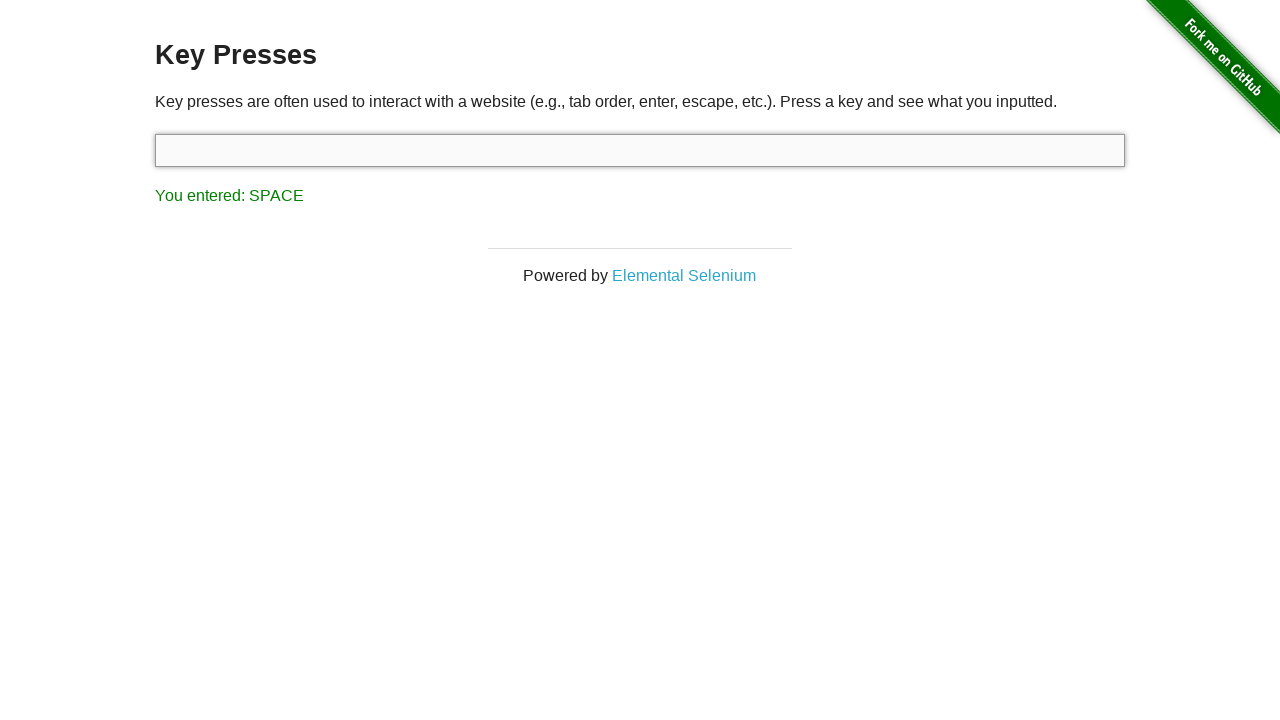

Verified result text shows 'You entered: SPACE'
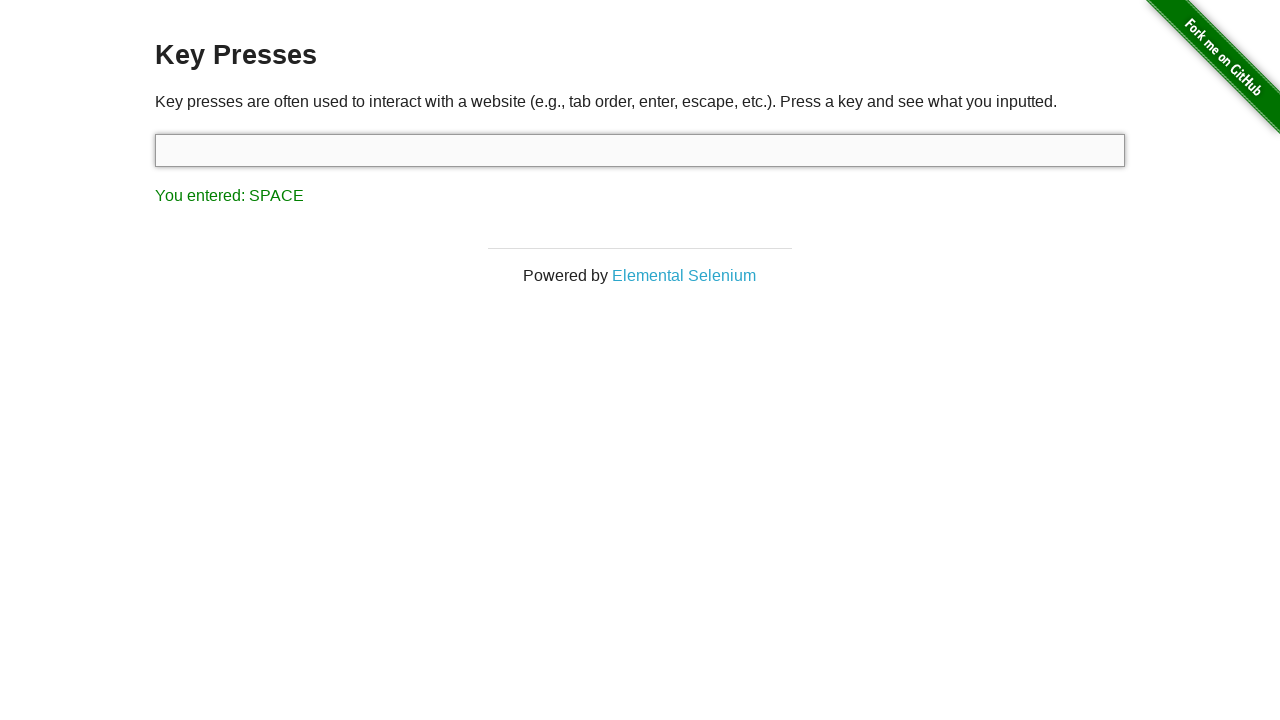

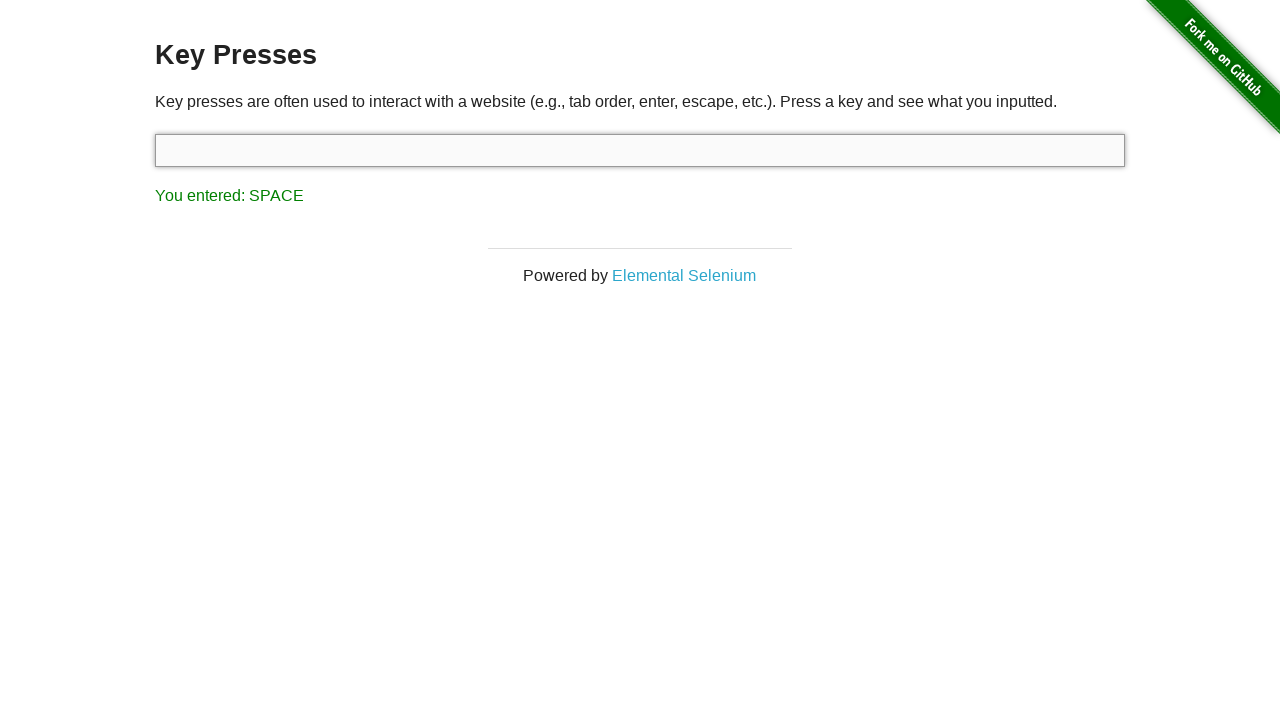